Tests JavaScript prompt dialog by clicking a button within an iframe, entering text in the prompt, and accepting it

Starting URL: https://www.w3schools.com/js/tryit.asp?filename=tryjs_prompt

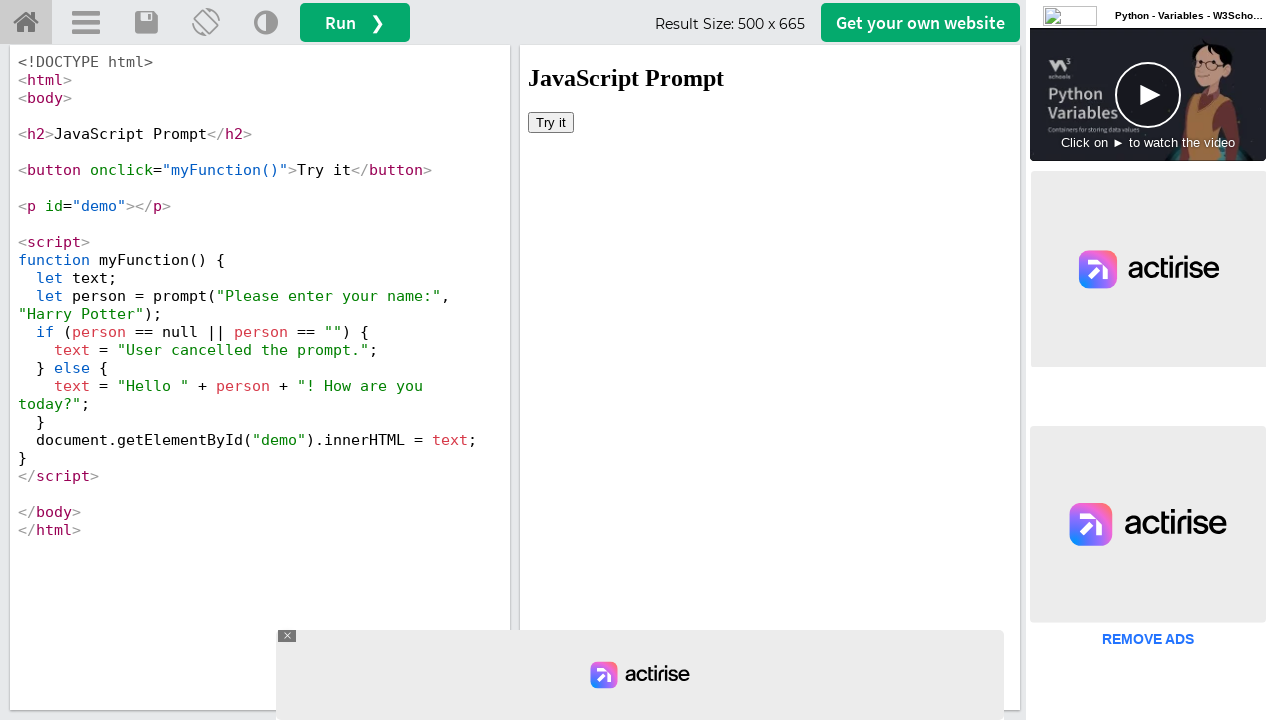

Set up dialog handler to accept prompt with text 'Logesh'
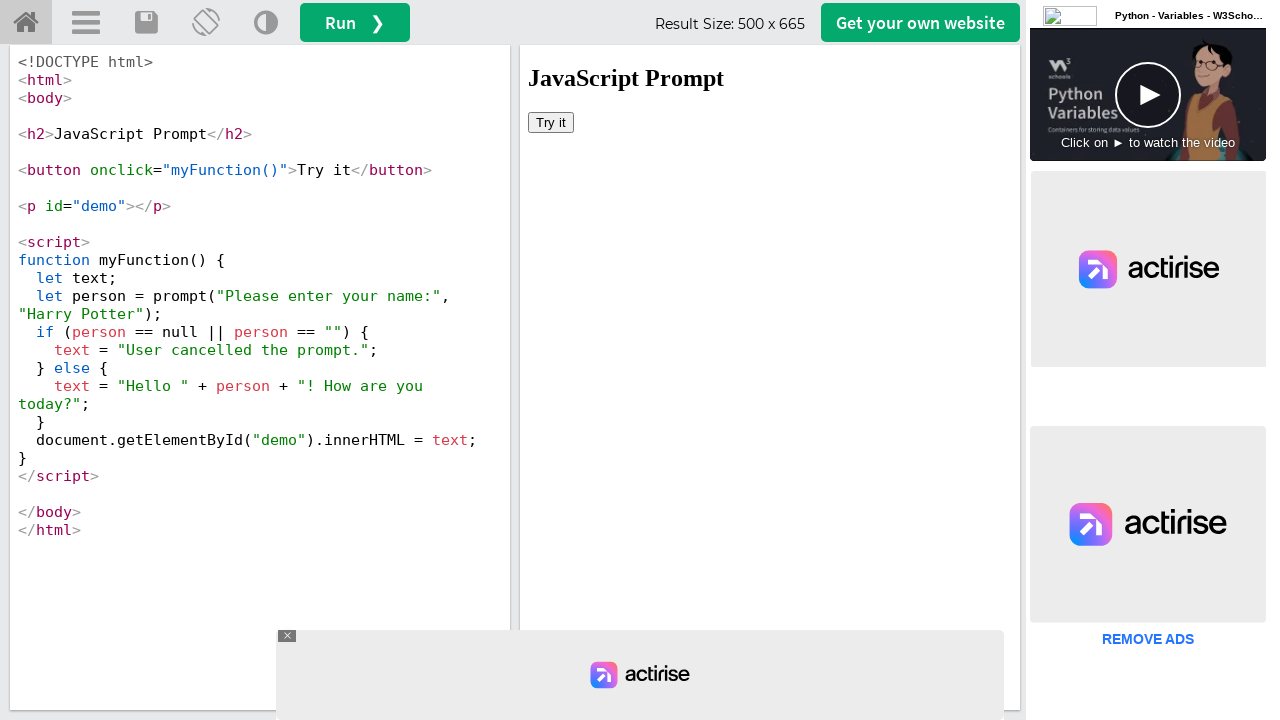

Located iframe with ID 'iframeResult'
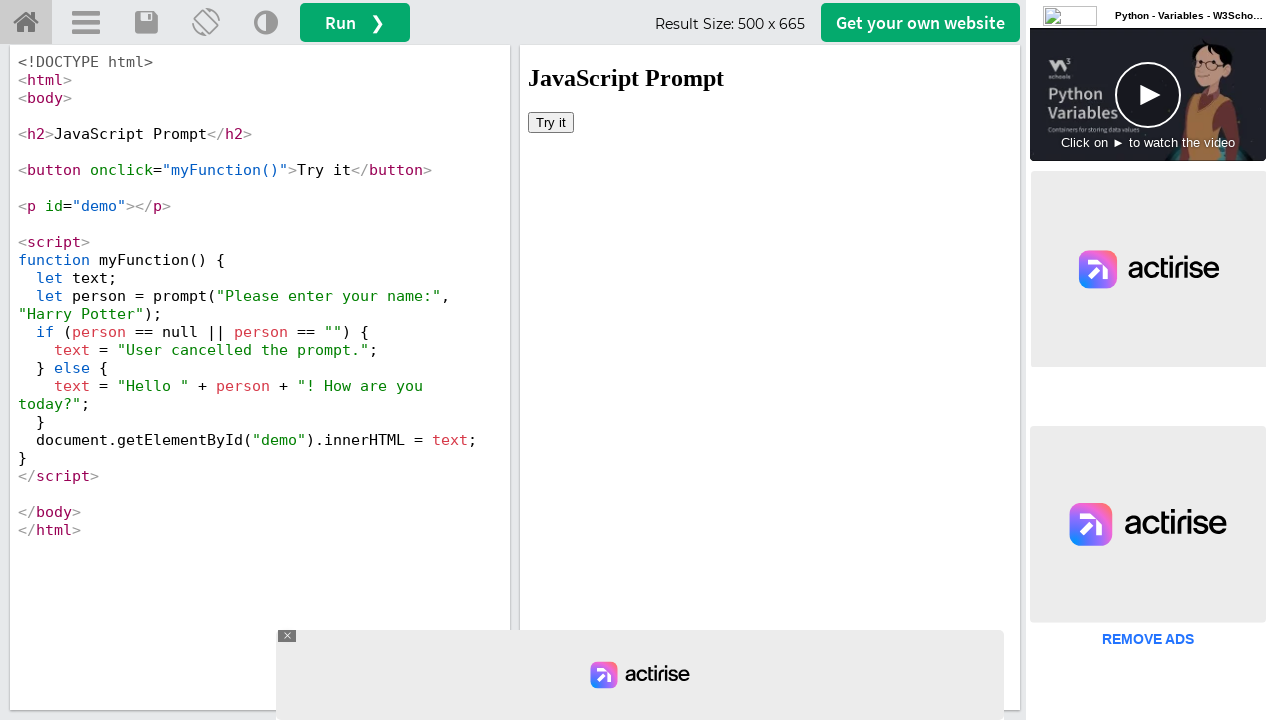

Clicked button to trigger JavaScript prompt dialog at (551, 122) on #iframeResult >> internal:control=enter-frame >> button[onclick="myFunction()"]
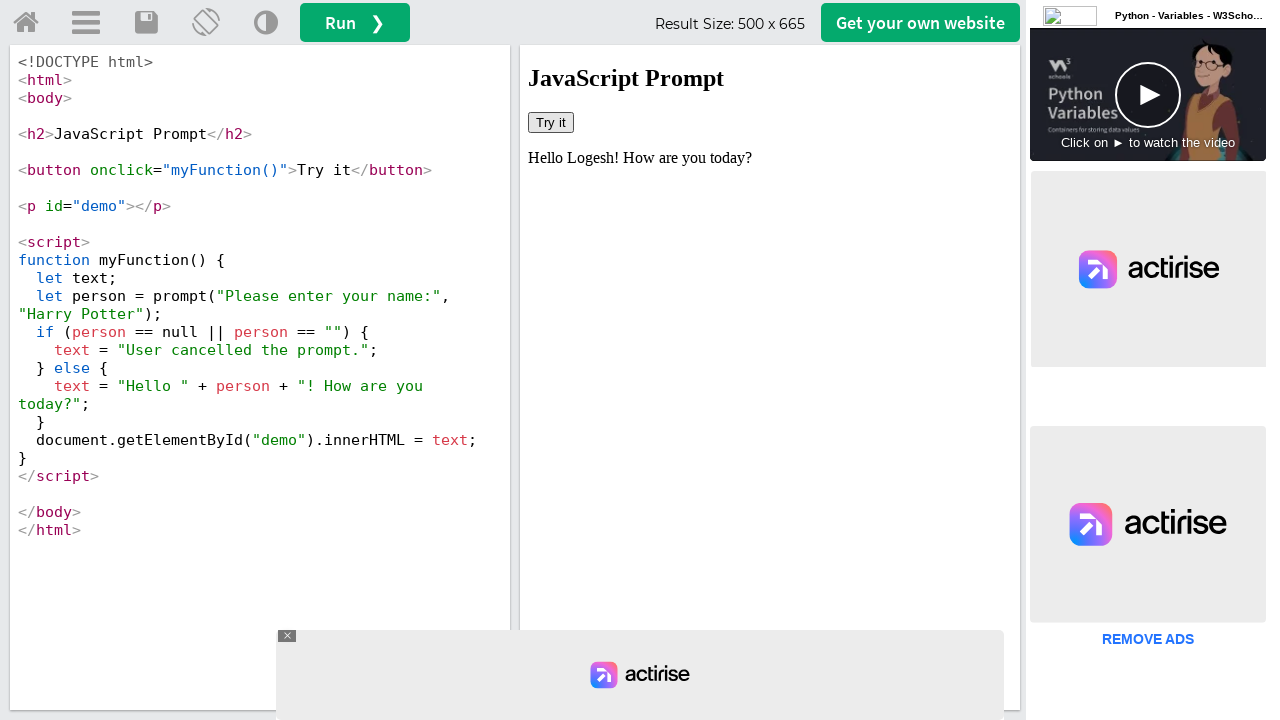

Verified result text appeared in paragraph element with ID 'demo'
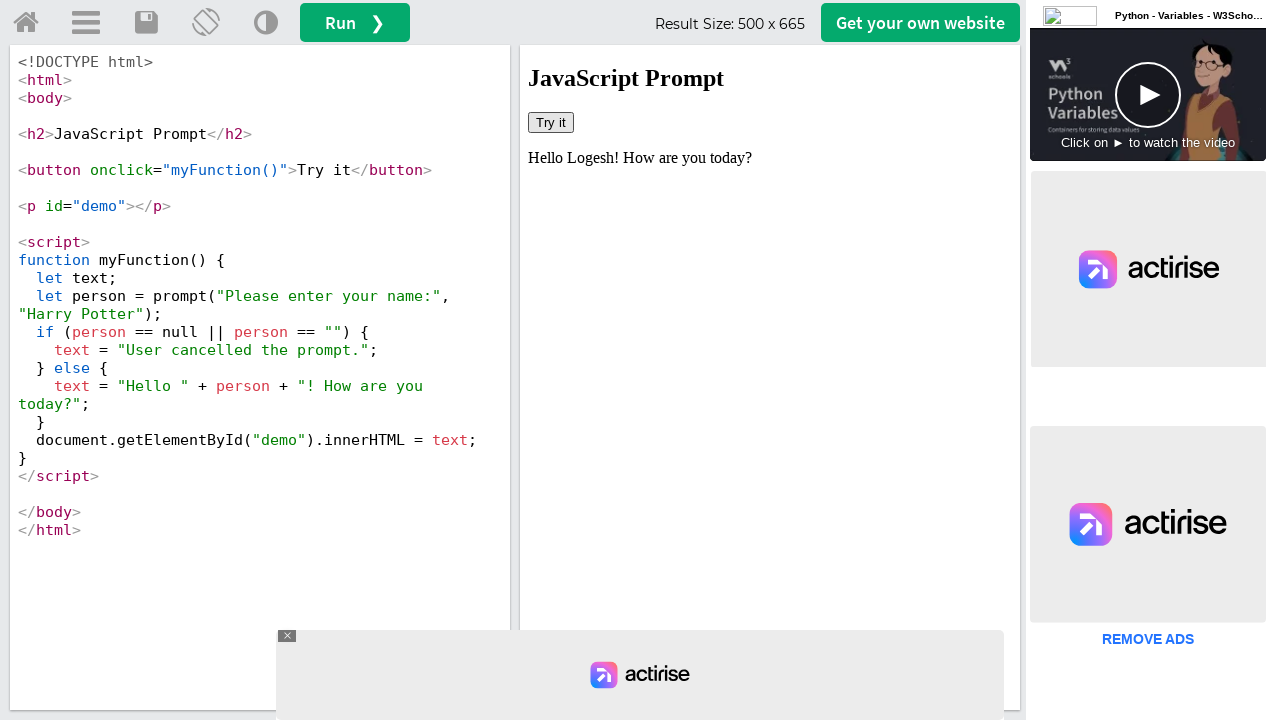

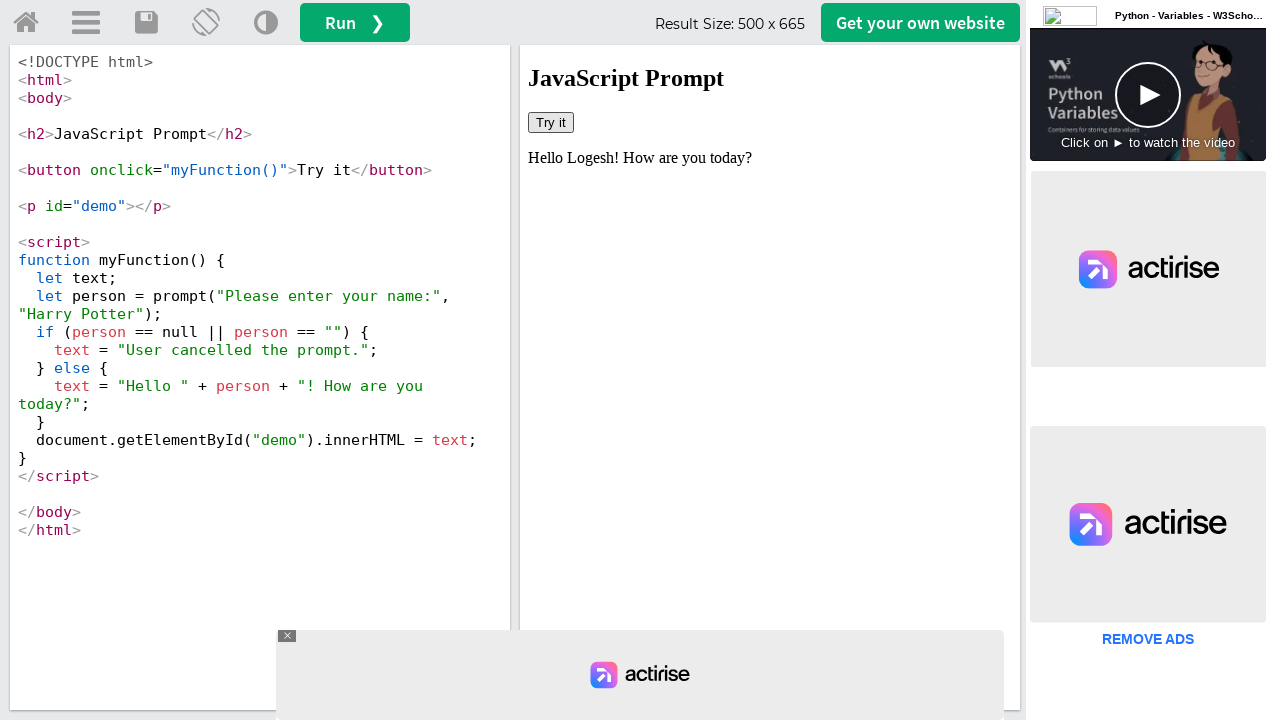